Verifies that the navigation bar contains the expected menu links including Home, Special, Hot, Blog, Mega Menu, AddOns, Featured, and My account

Starting URL: https://ecommerce-playground.lambdatest.io/

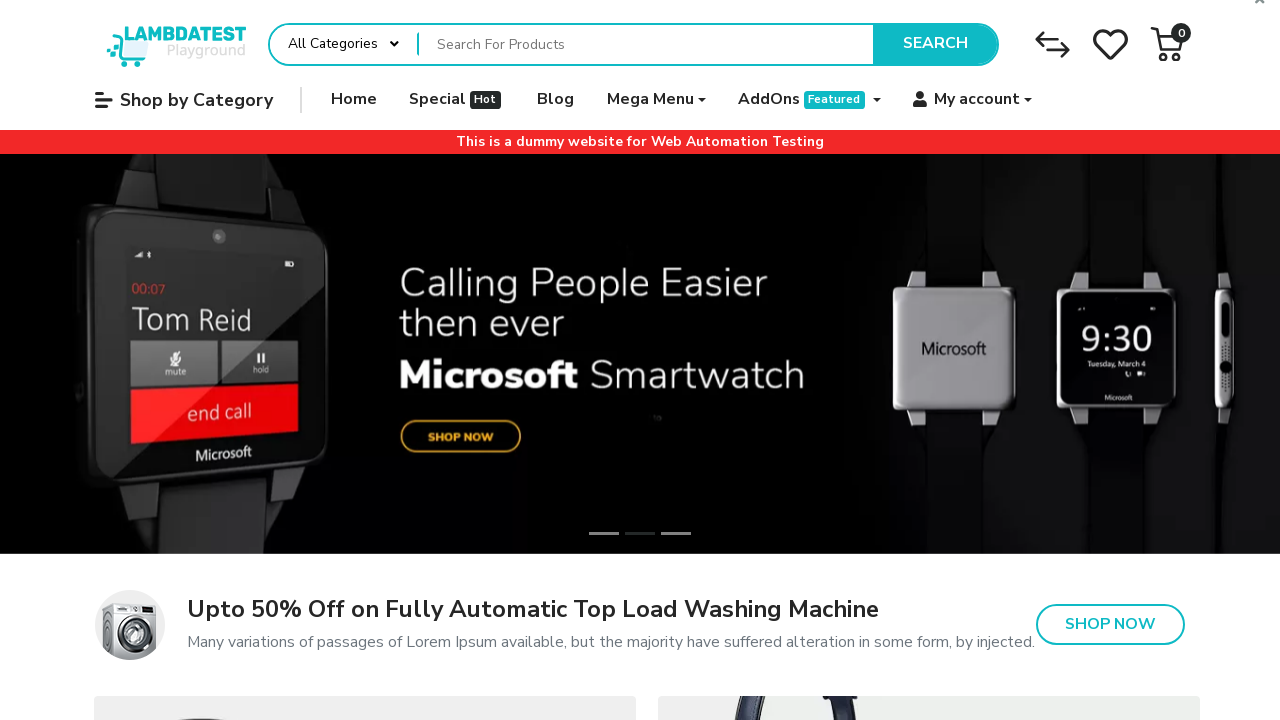

Located the navigation bar element
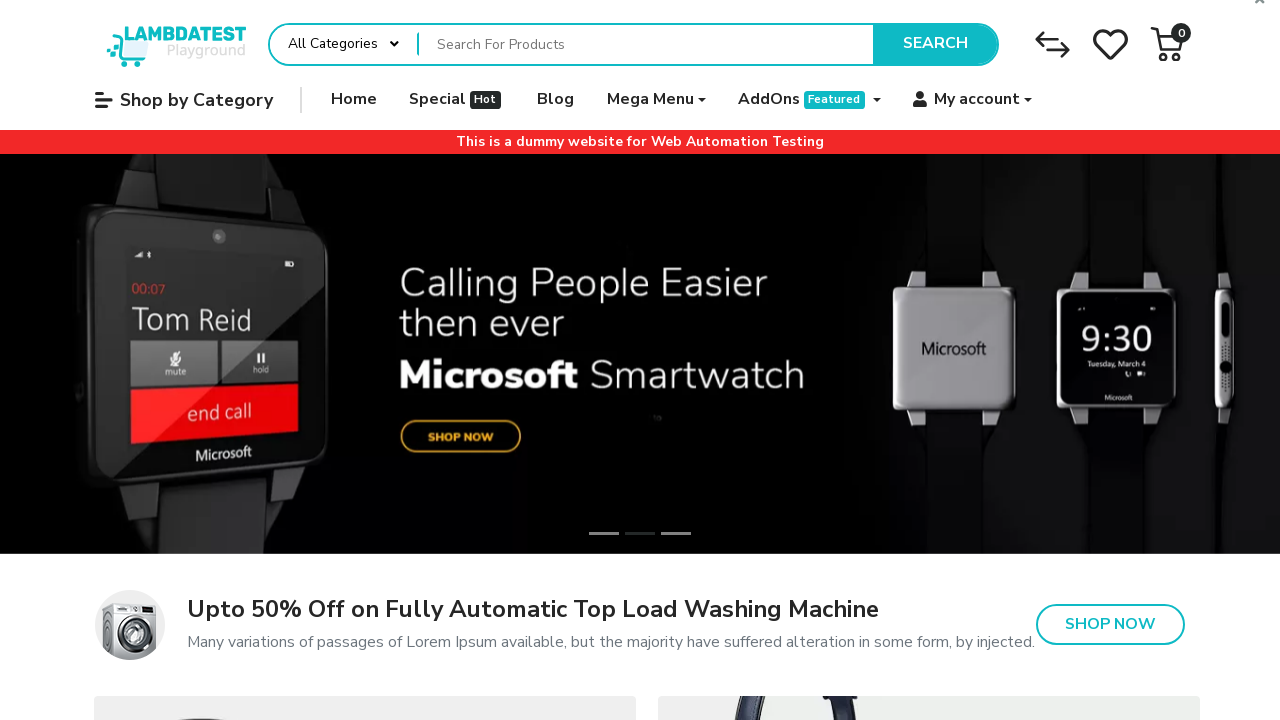

Waited 5 seconds for navigation to load
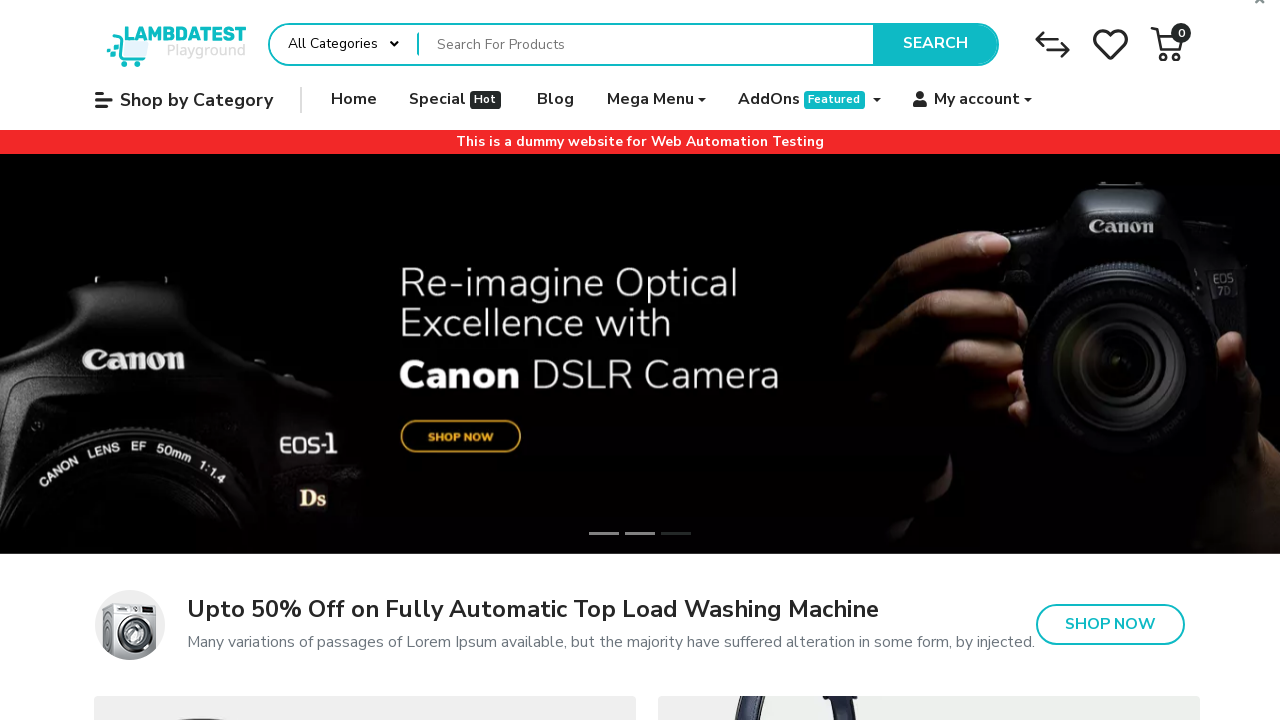

Retrieved all inner text from navigation bar
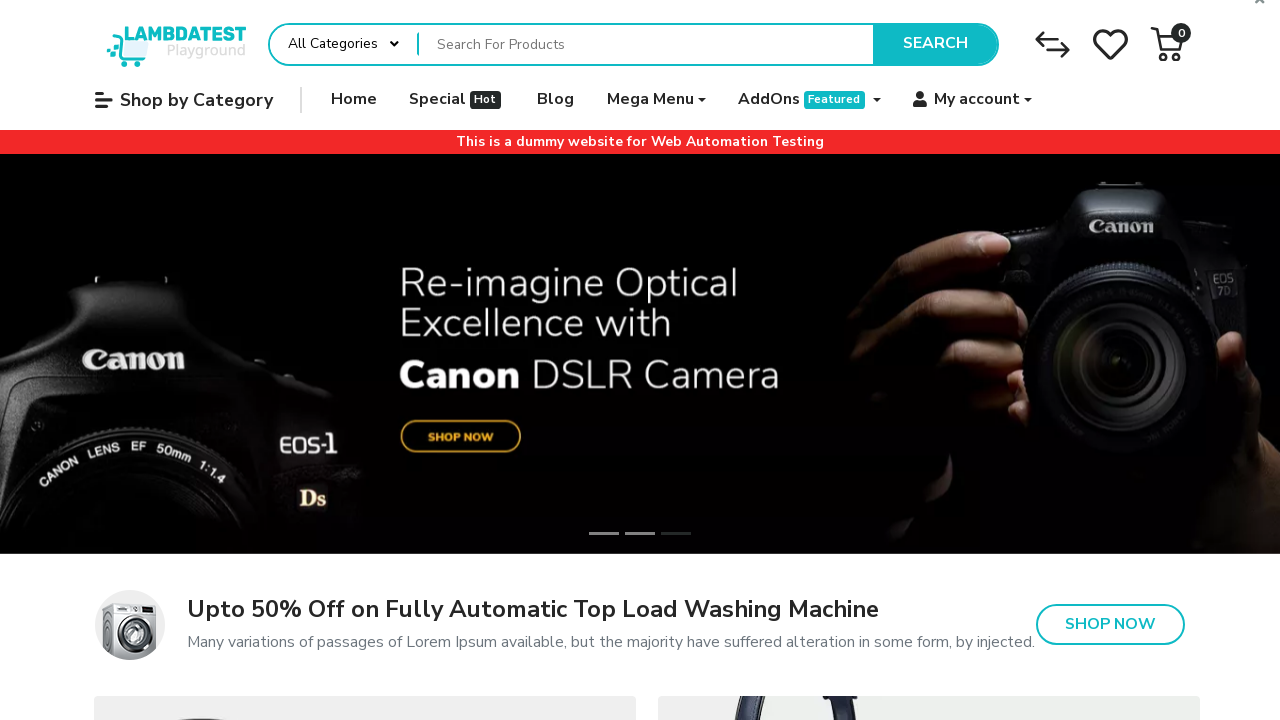

Parsed and cleaned navigation text: Home, Special, Hot, Blog, Mega Menu, AddOns, Featured, My account
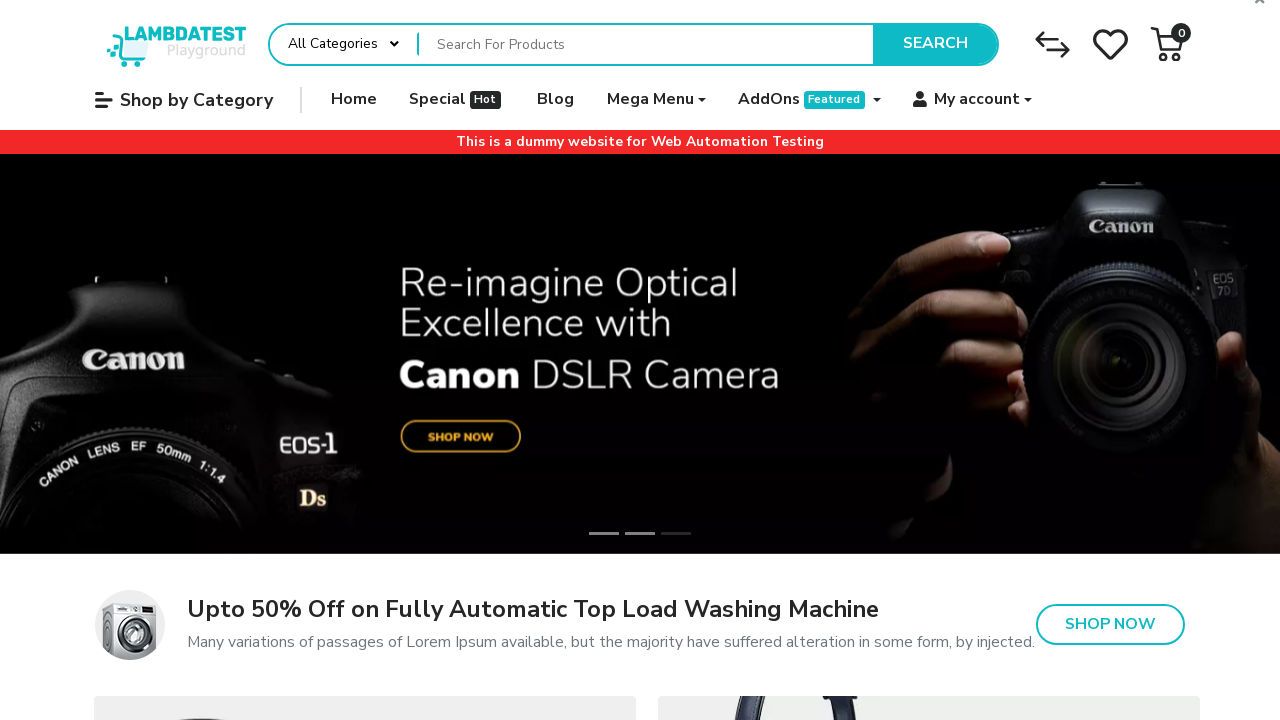

Verified navigation links match expected: Home, Special, Hot, Blog, Mega Menu, AddOns, Featured, My account
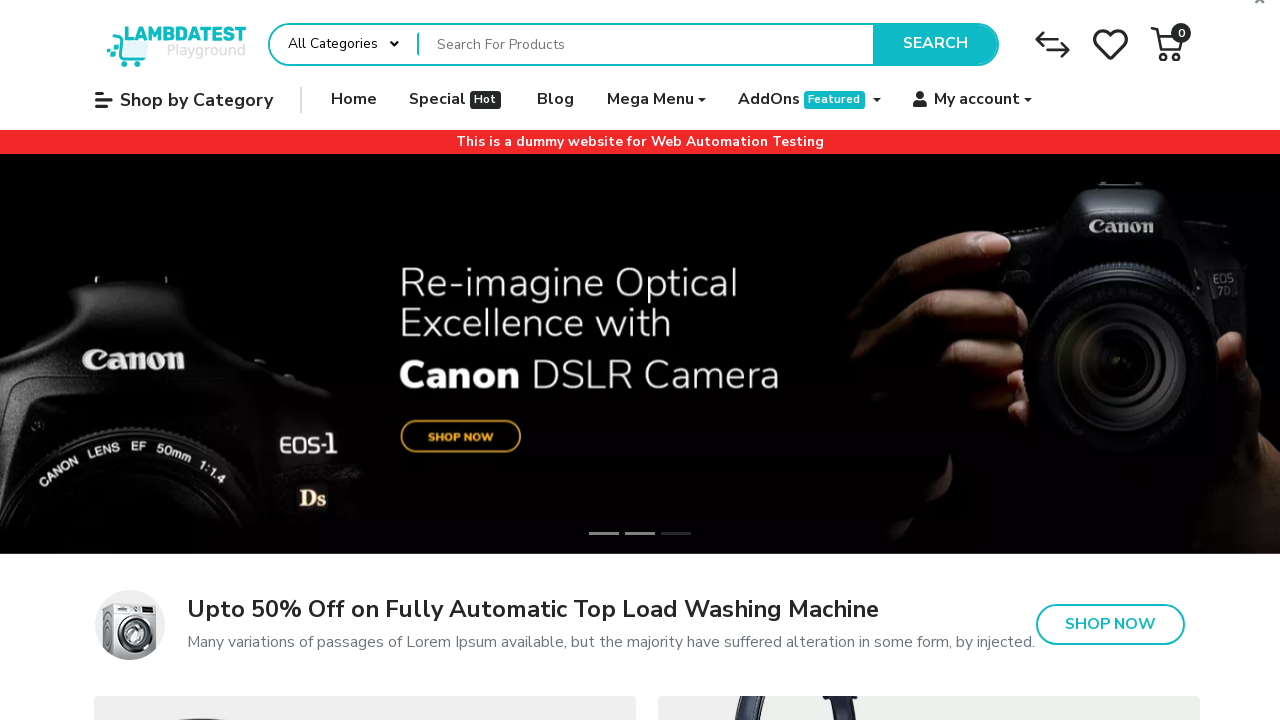

Confirmed navigation bar is visible
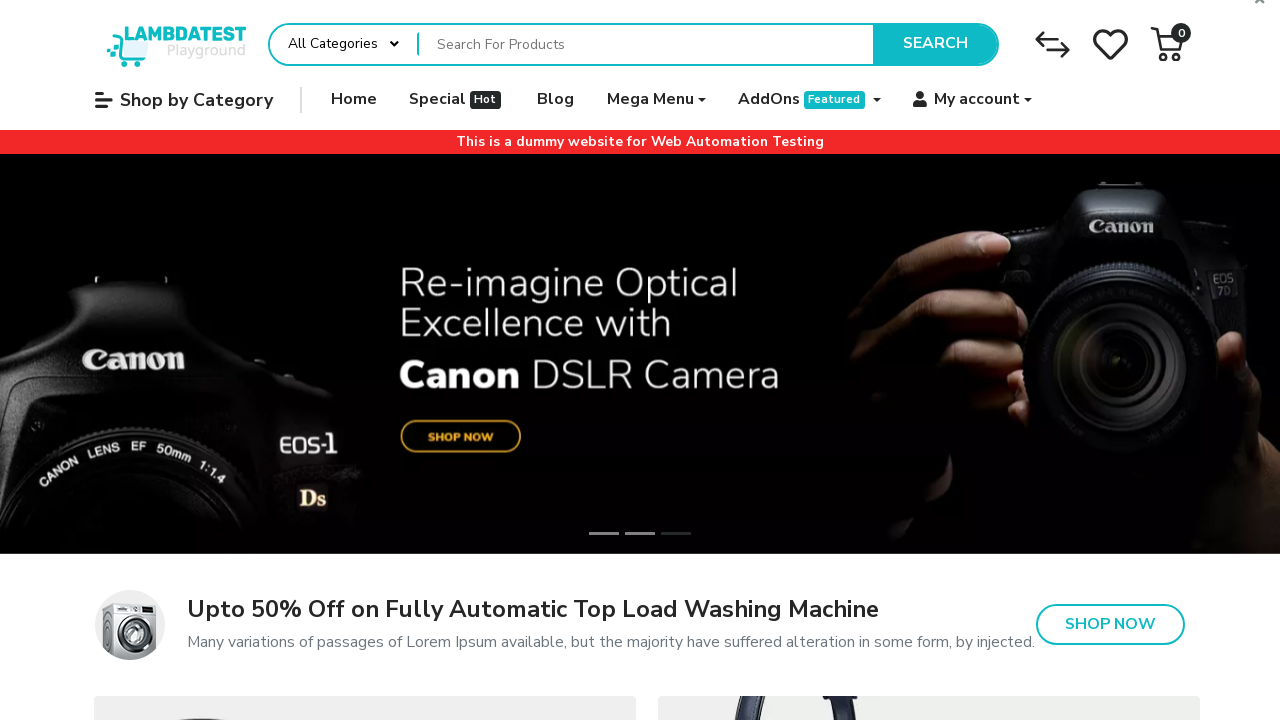

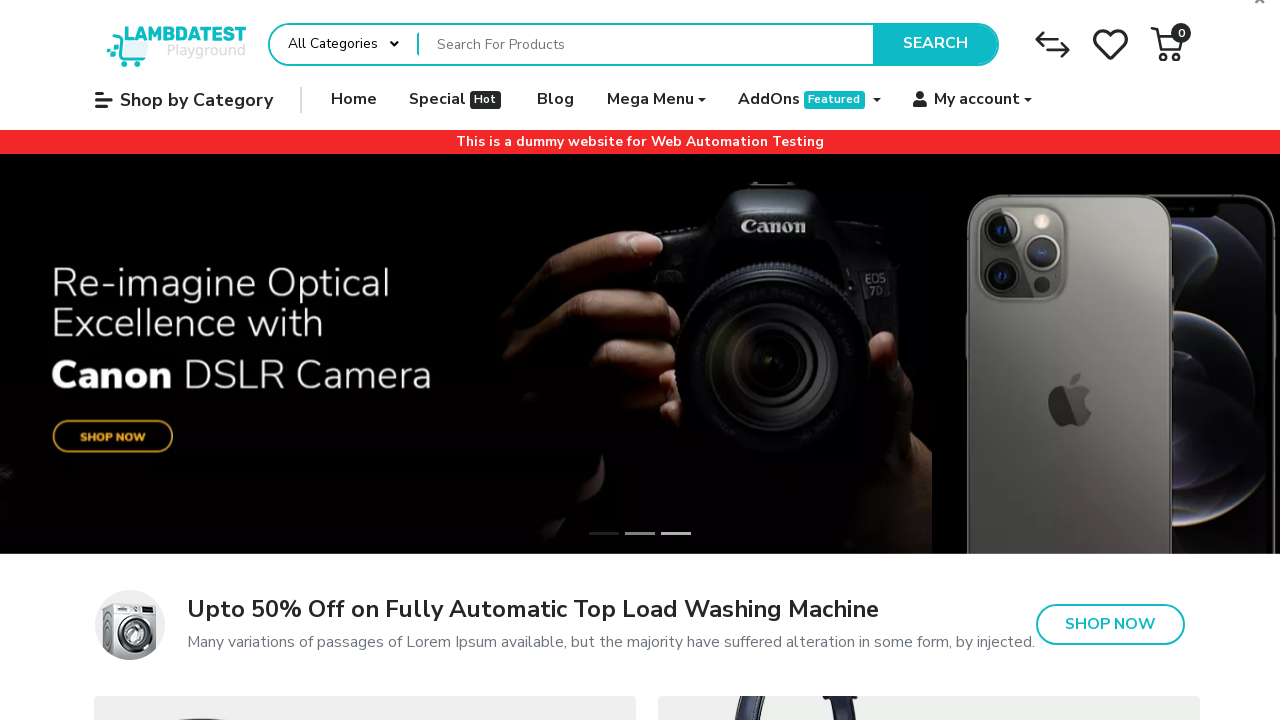